Tests a web form by filling in text input, password, dropdown selection, and date fields, then submitting the form and verifying the success message.

Starting URL: https://www.selenium.dev/selenium/web/web-form.html

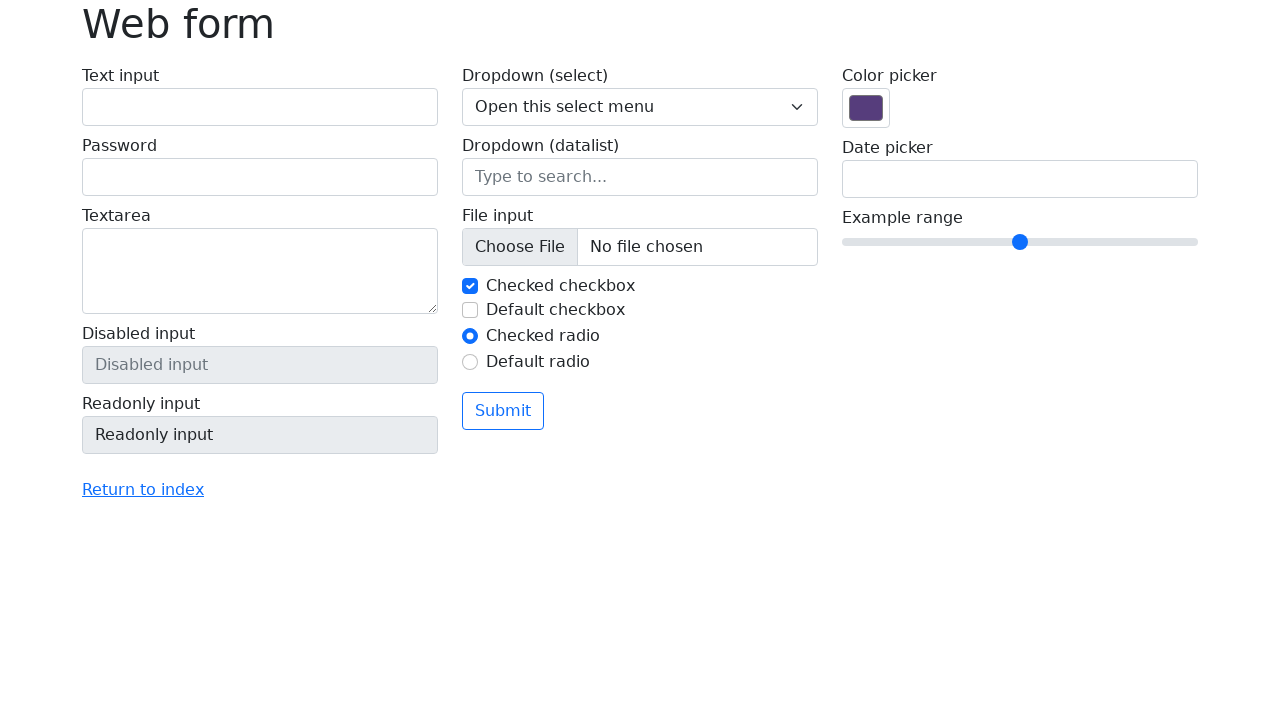

Filled text input field with 'Selenium' on #my-text-id
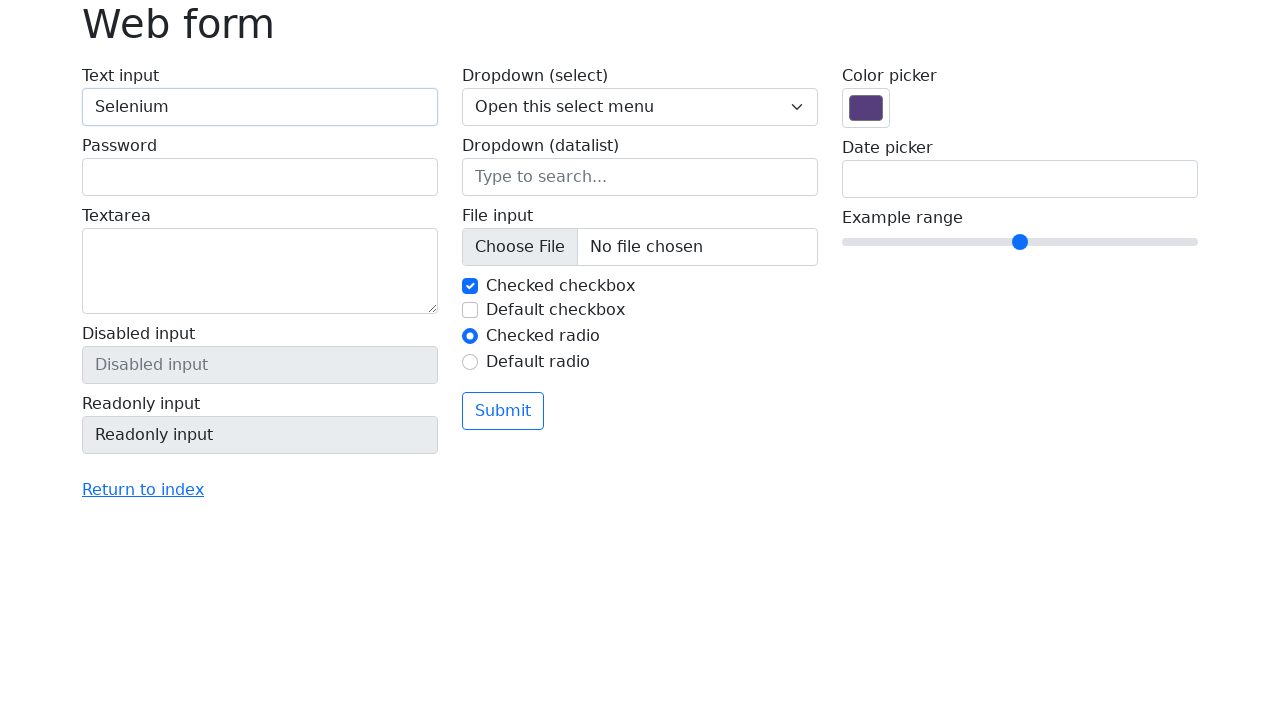

Filled password field with 'Selenium' on input[name='my-password']
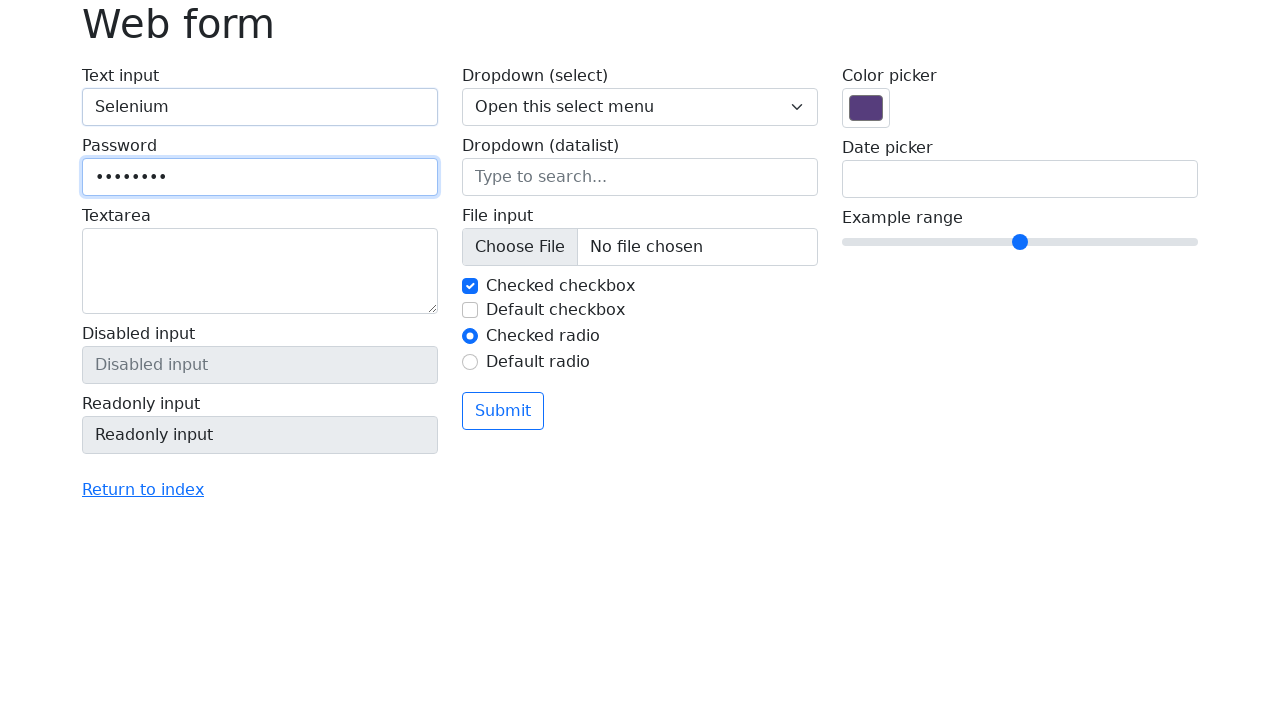

Selected option '2' from dropdown menu on select[name='my-select']
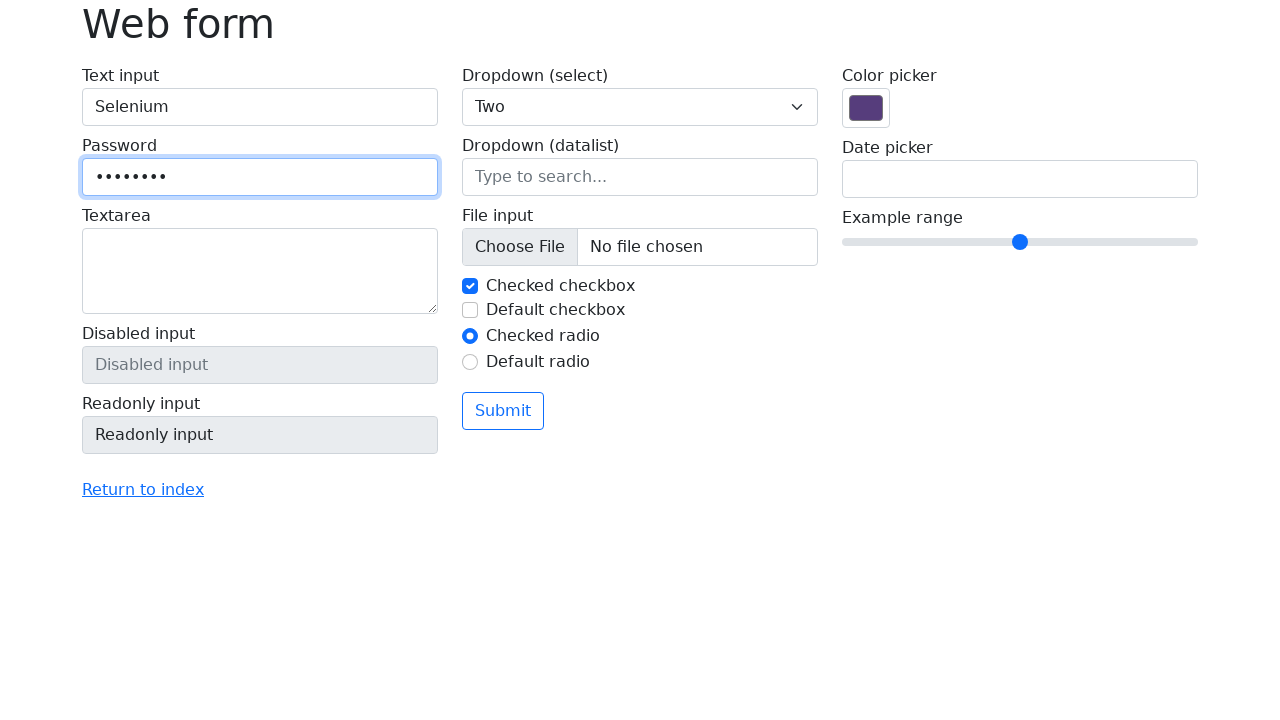

Filled date input field with '05/10/2023' on input[name='my-date']
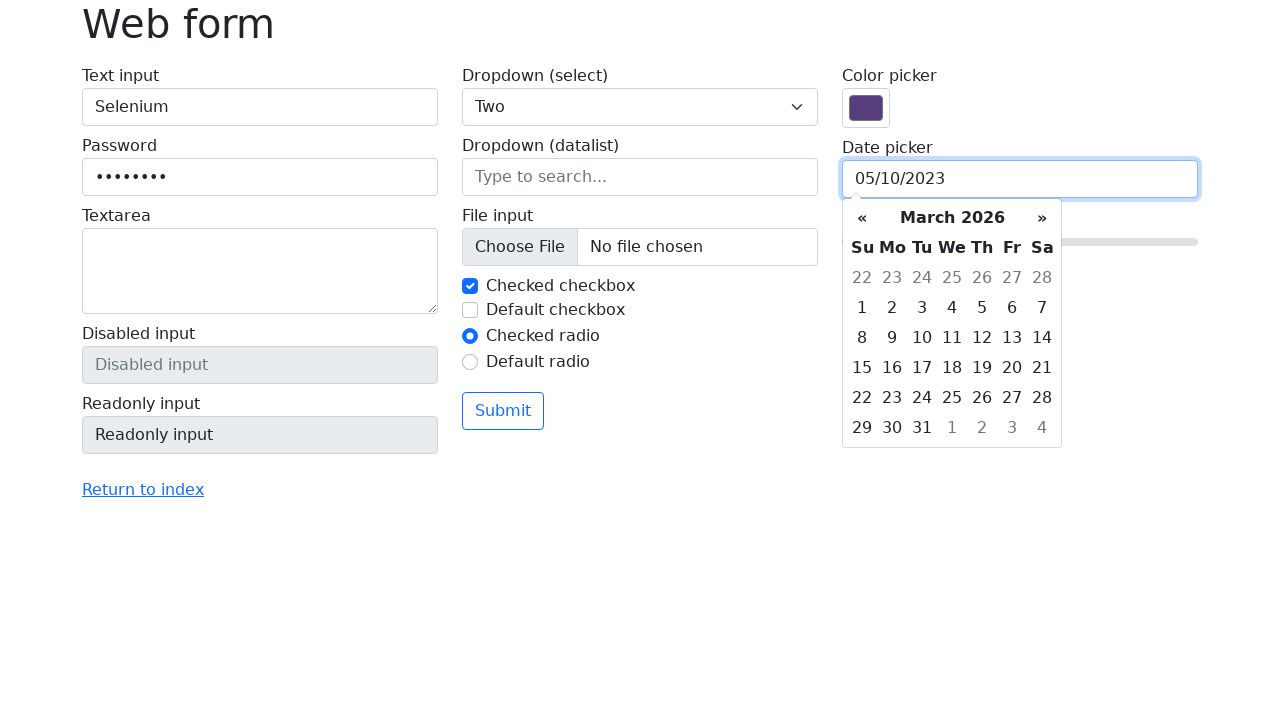

Clicked Submit button to submit the form at (503, 411) on button[type='submit']
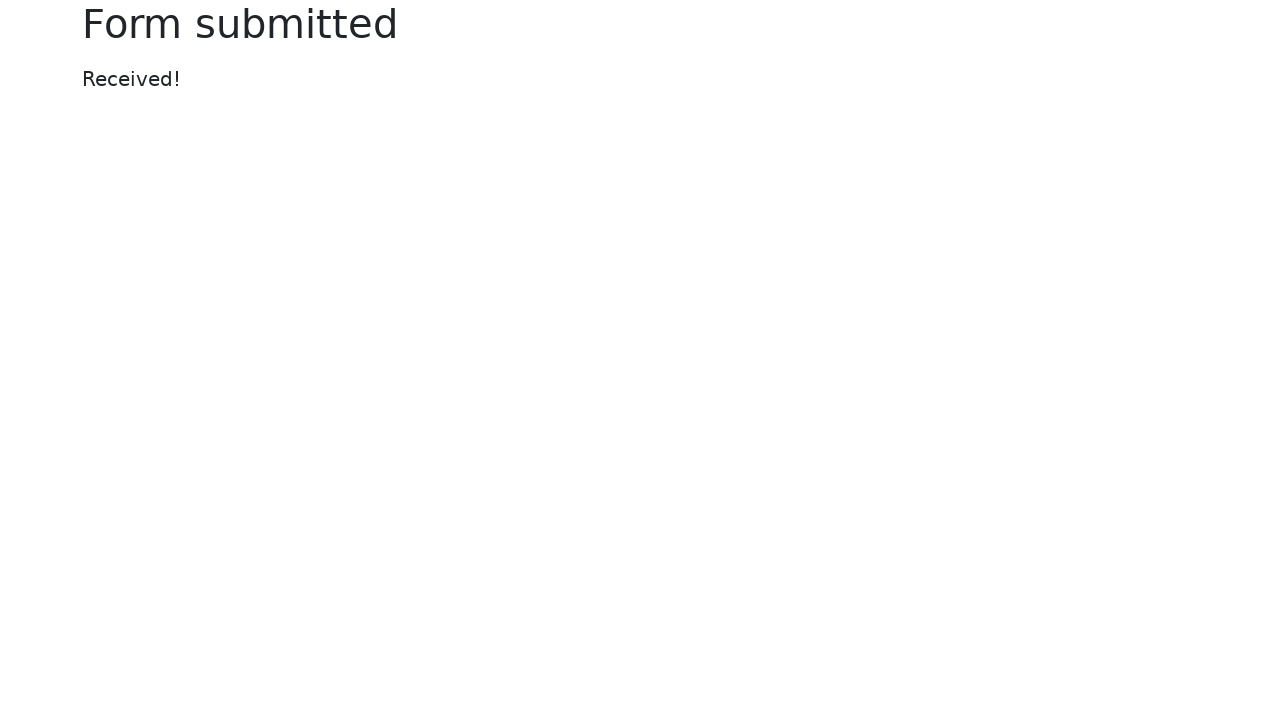

Success message appeared on the page
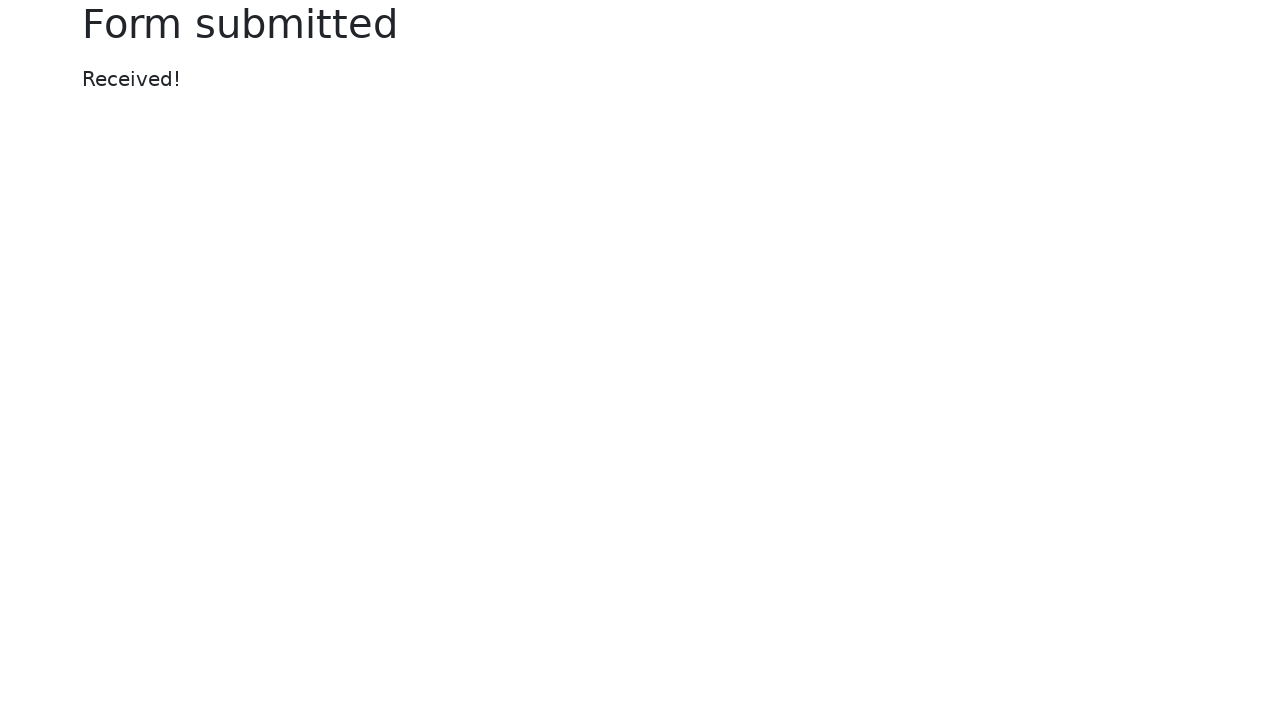

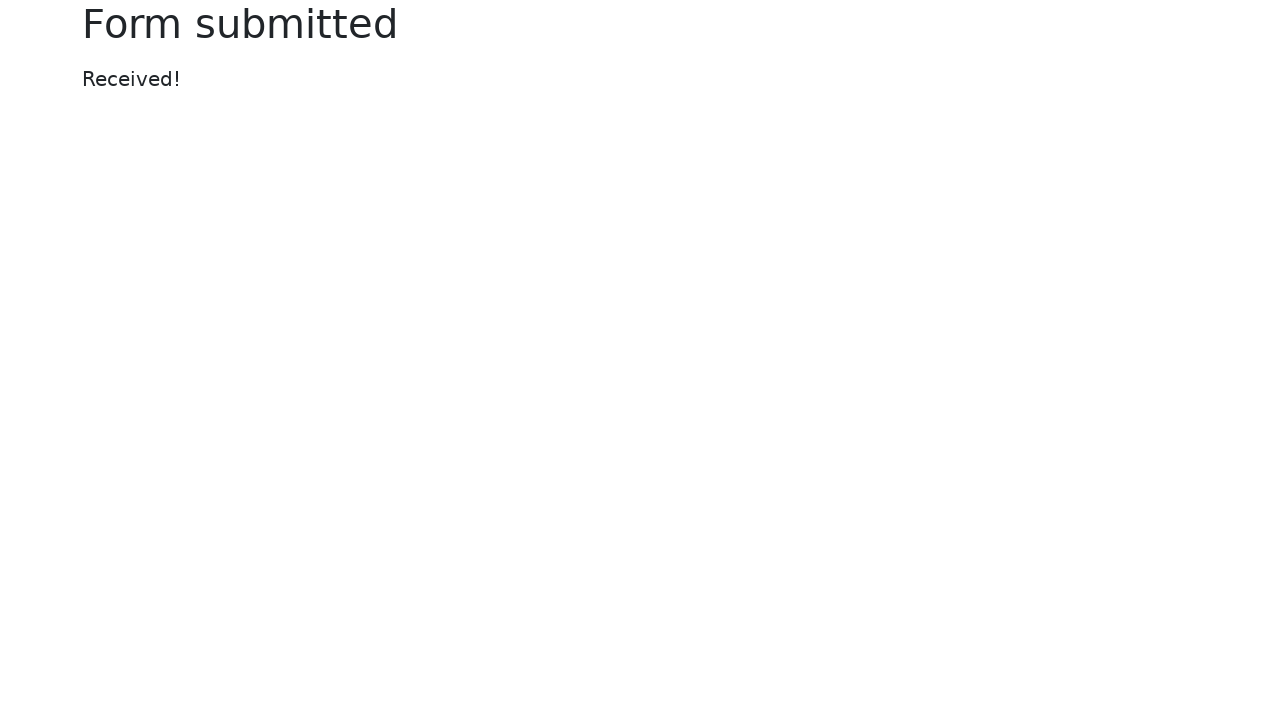